Tests renting a cat by entering cat ID and submitting, then verifying the cat is marked as rented

Starting URL: https://cs1632.appspot.com/

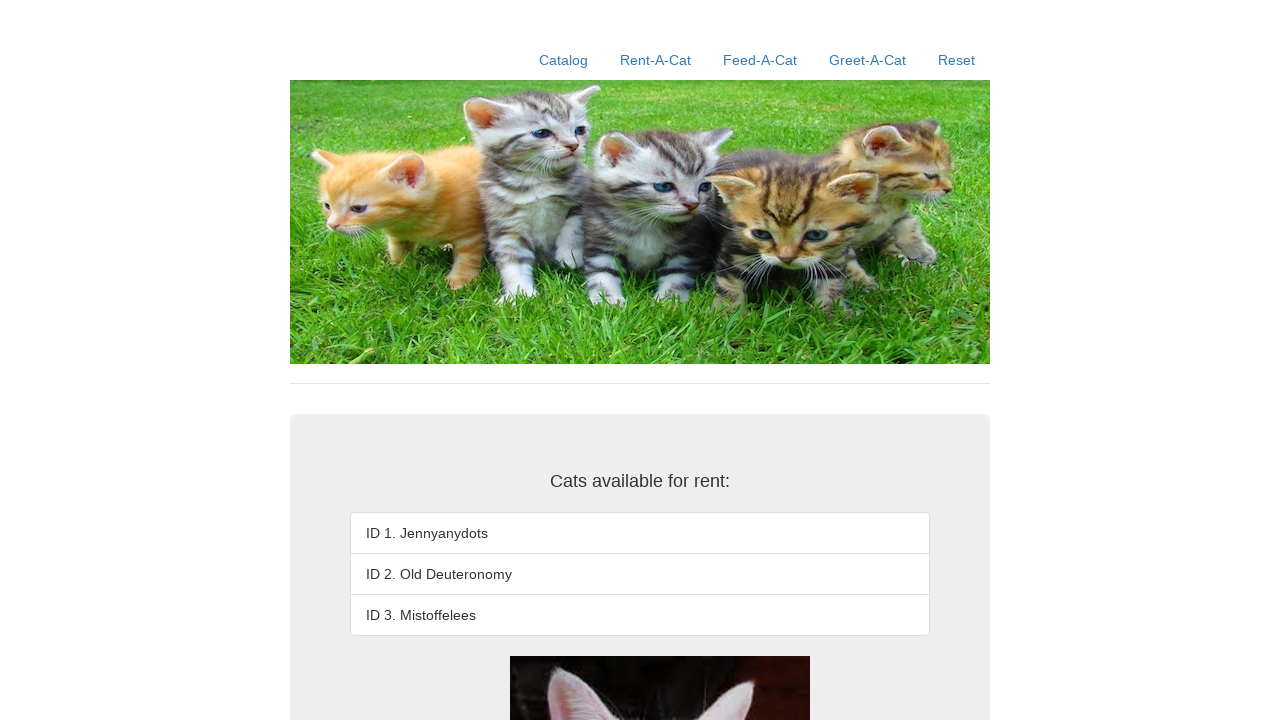

Clicked Reset link at (956, 60) on text=Reset
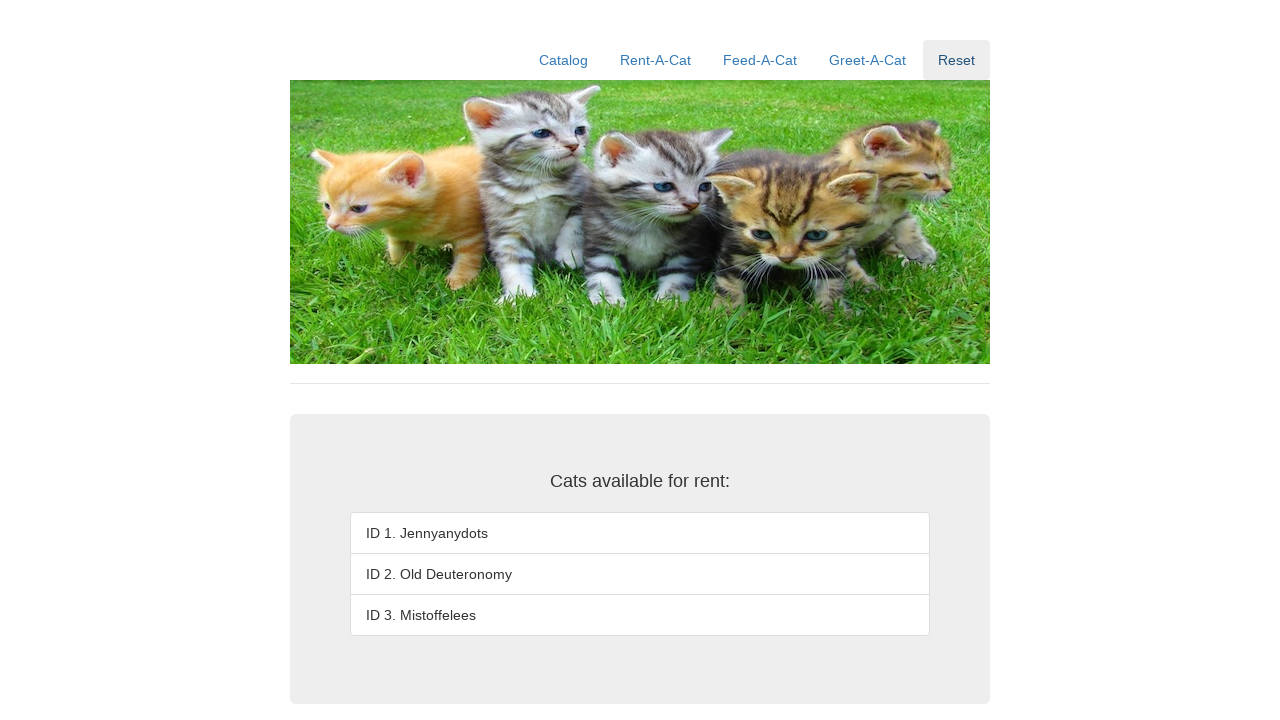

Clicked Rent-A-Cat link at (656, 60) on text=Rent-A-Cat
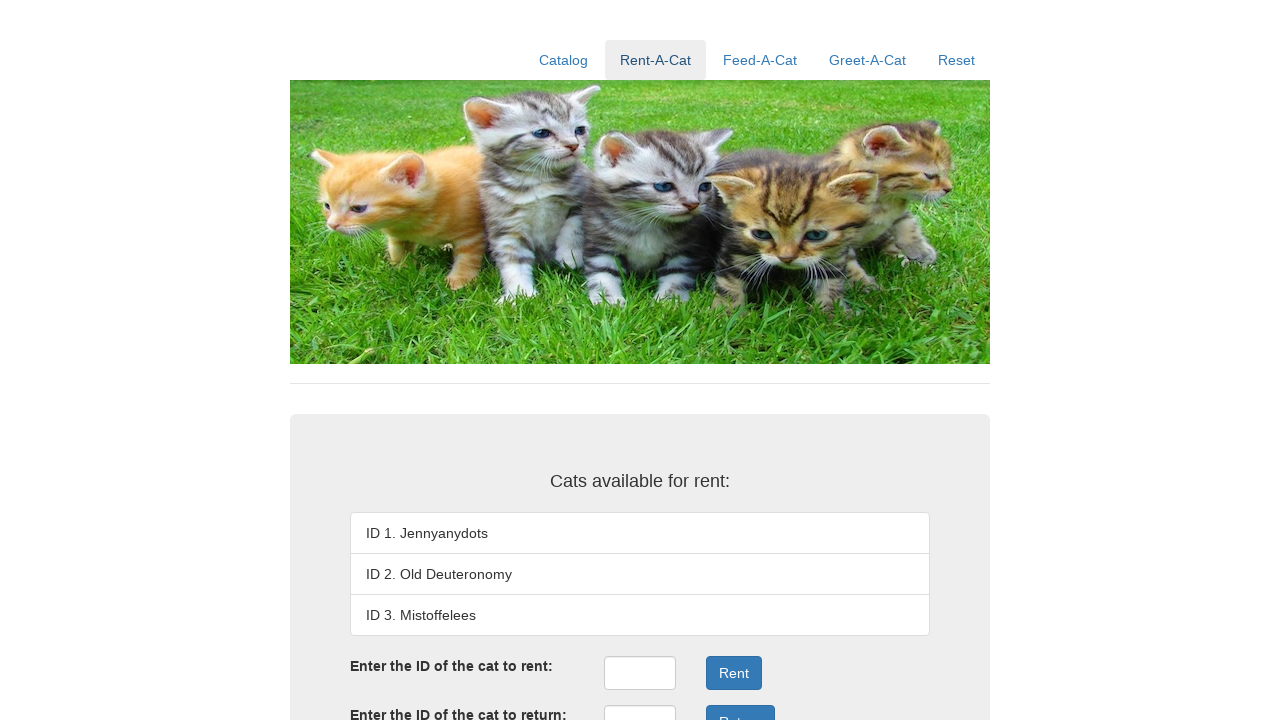

Clicked rent ID input field at (640, 673) on #rentID
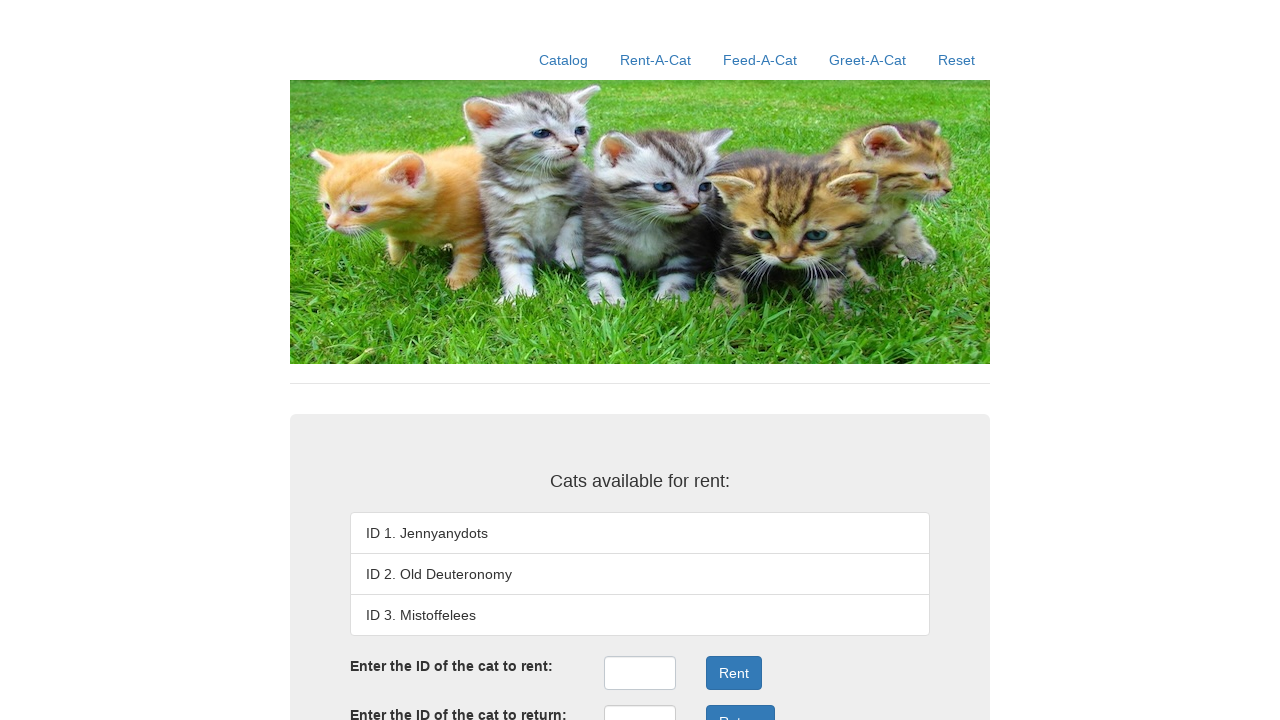

Entered cat ID '2' in rent ID field on #rentID
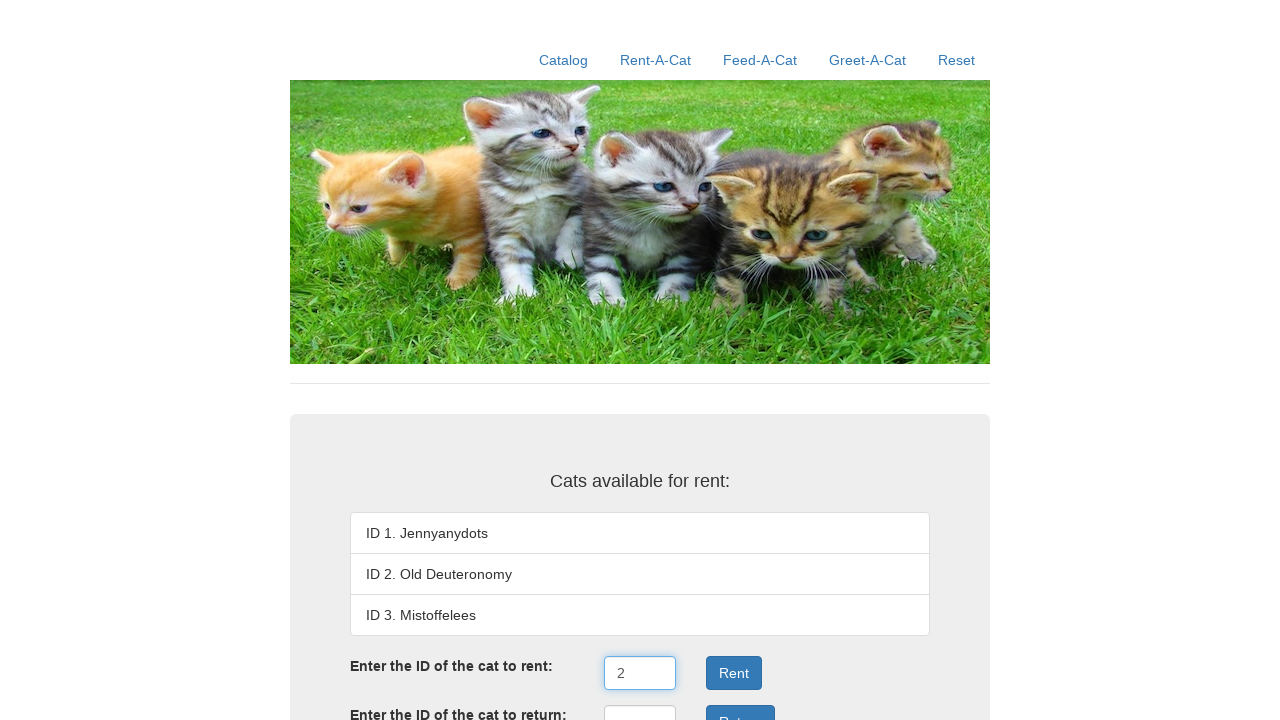

Clicked rent submit button at (734, 673) on .form-group:nth-child(3) .btn
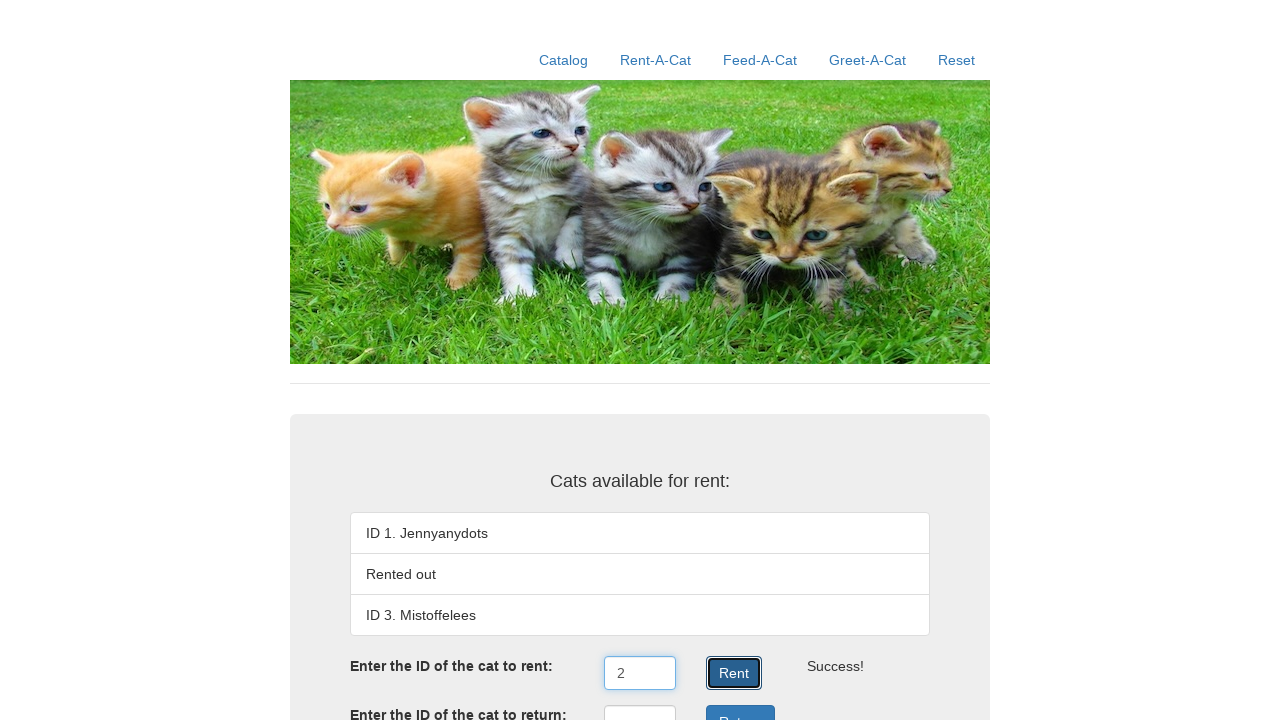

Verified cat ID 2 is marked as 'Rented out'
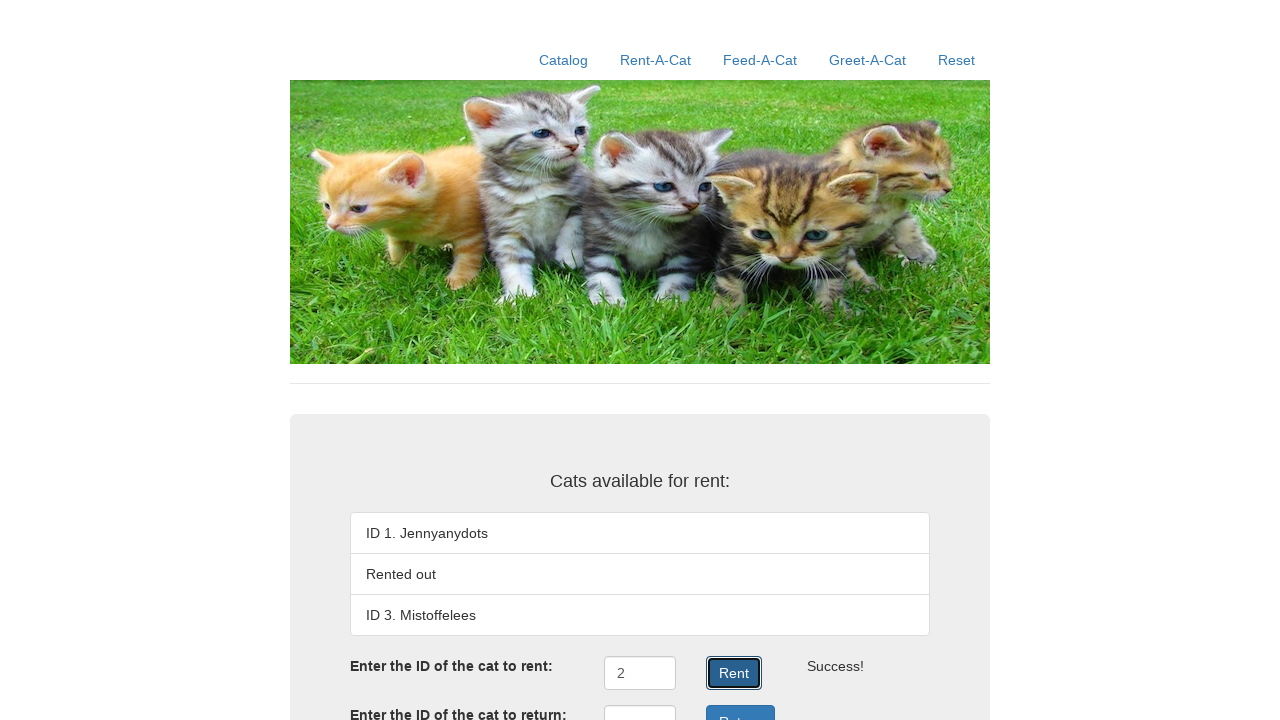

Verified success message displayed
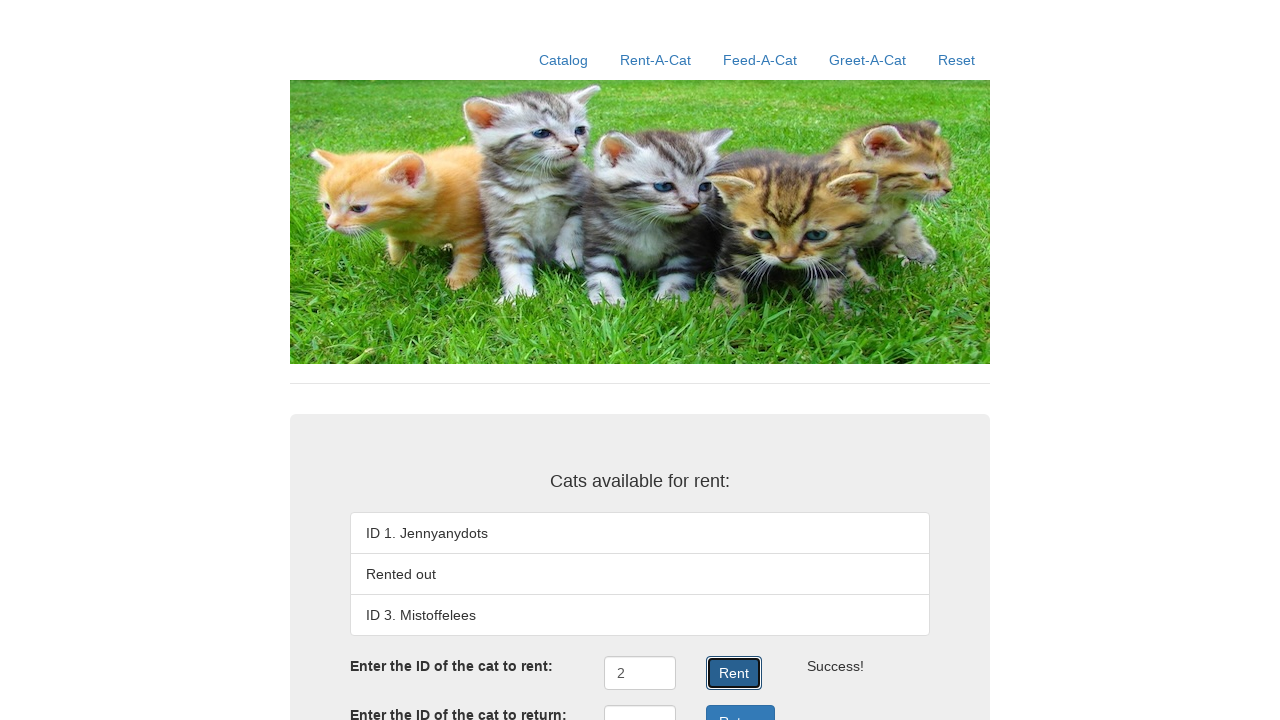

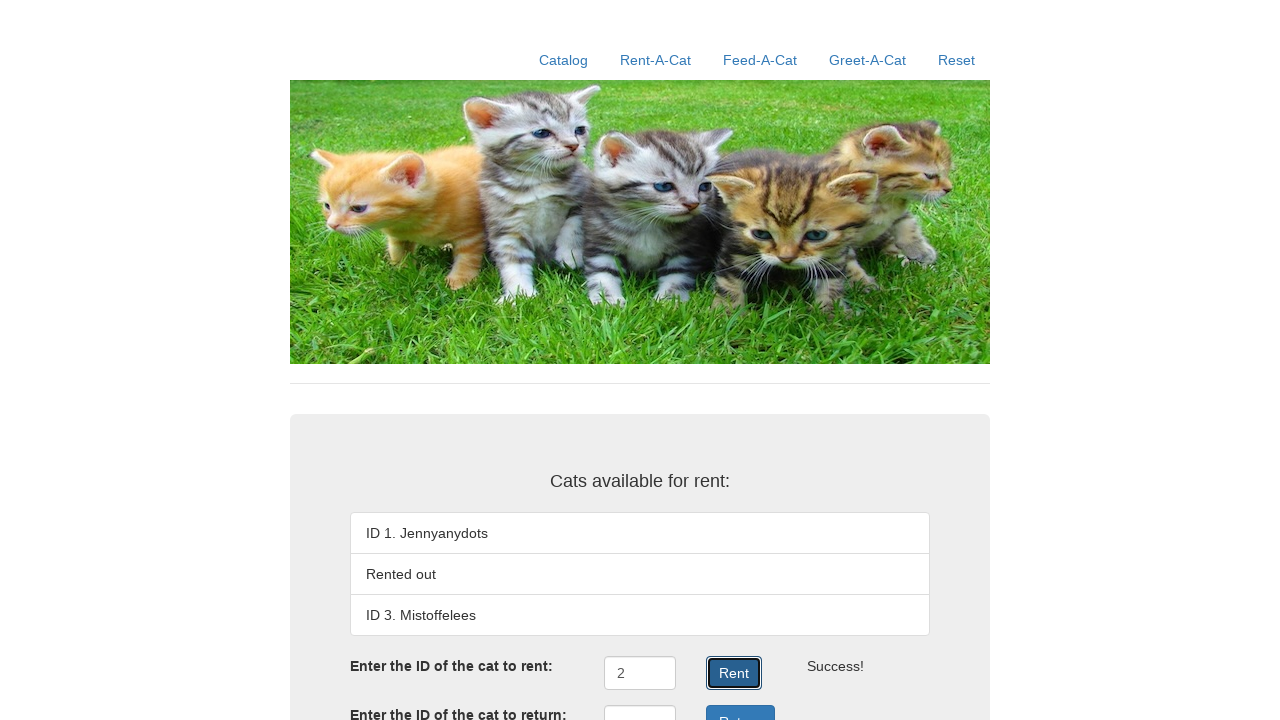